Tests that the text box form can be successfully submitted with valid email and all fields filled correctly

Starting URL: https://demoqa.com/text-box

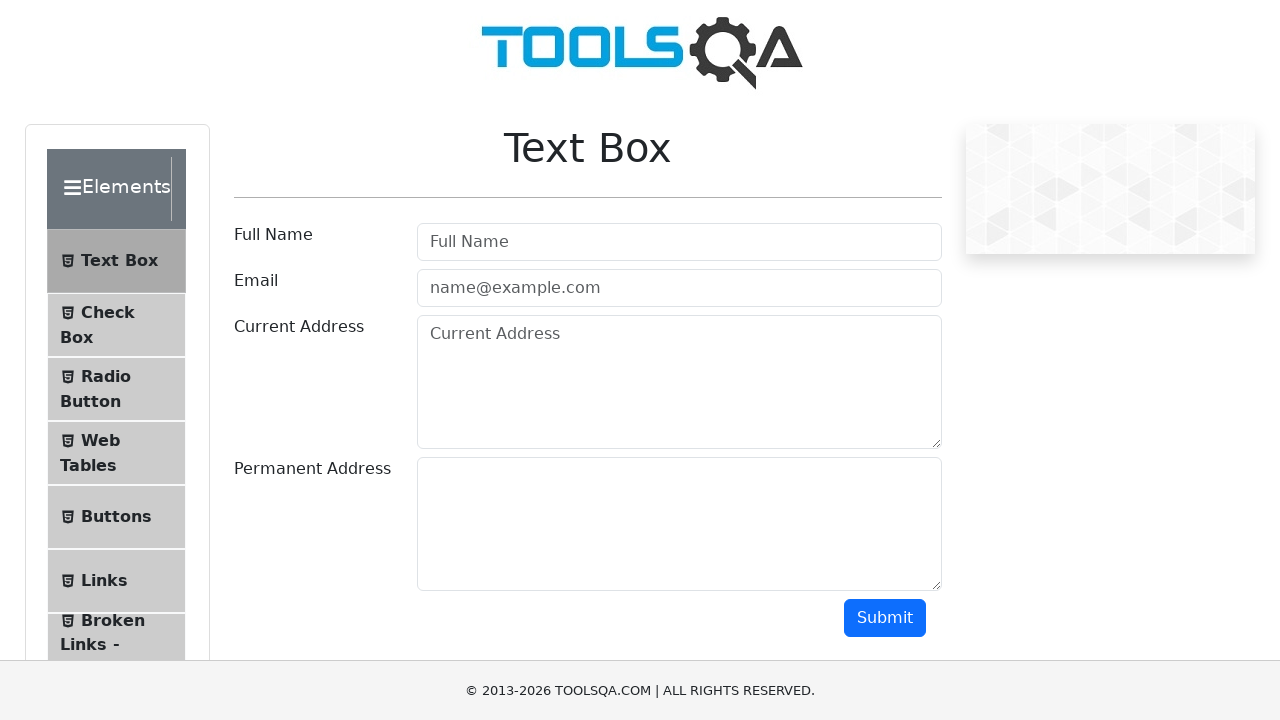

Filled userName field with 'Jane Smith' on #userName
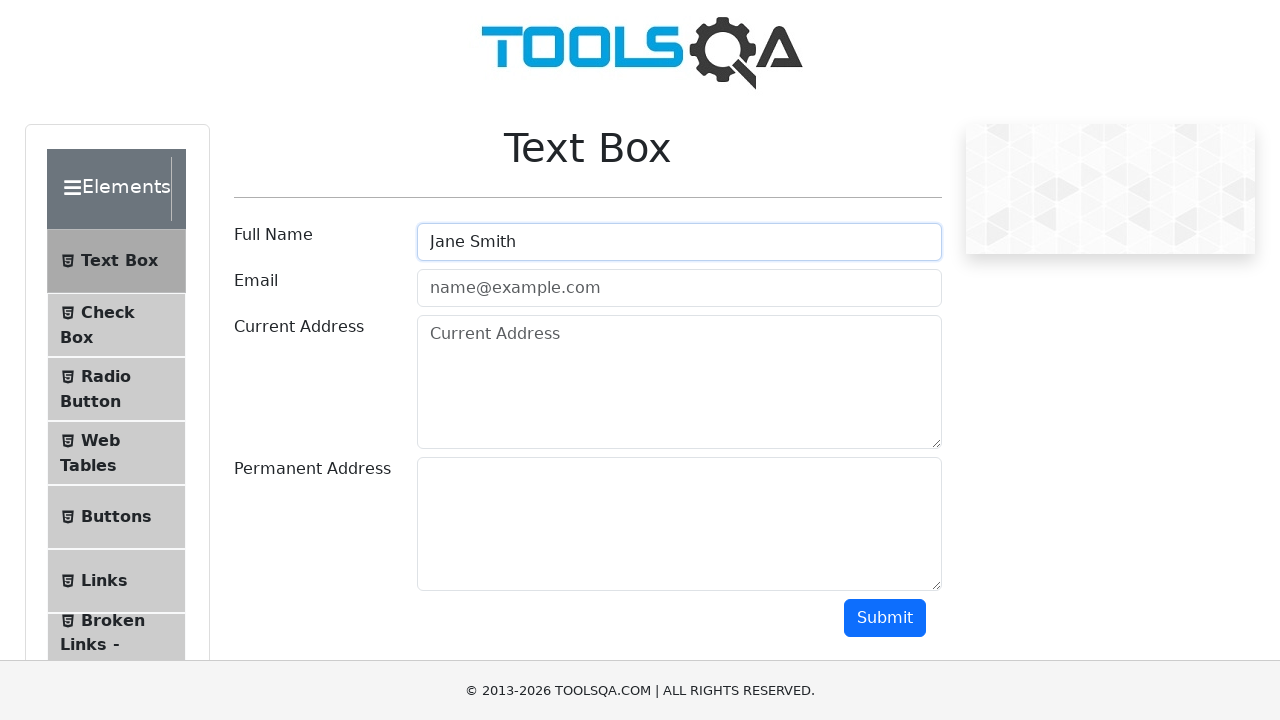

Filled userEmail field with valid email 'jane.smith@example.com' on #userEmail
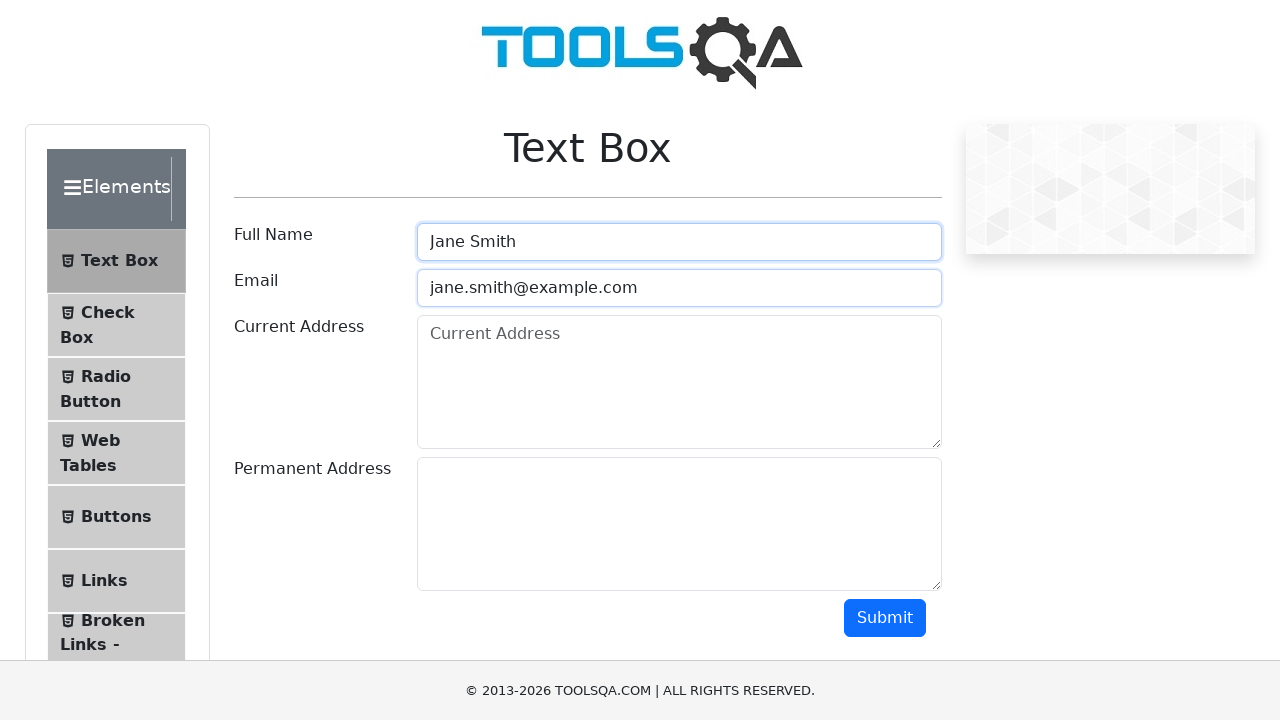

Filled currentAddress field with '789 Pine Street, Metropolis' on #currentAddress
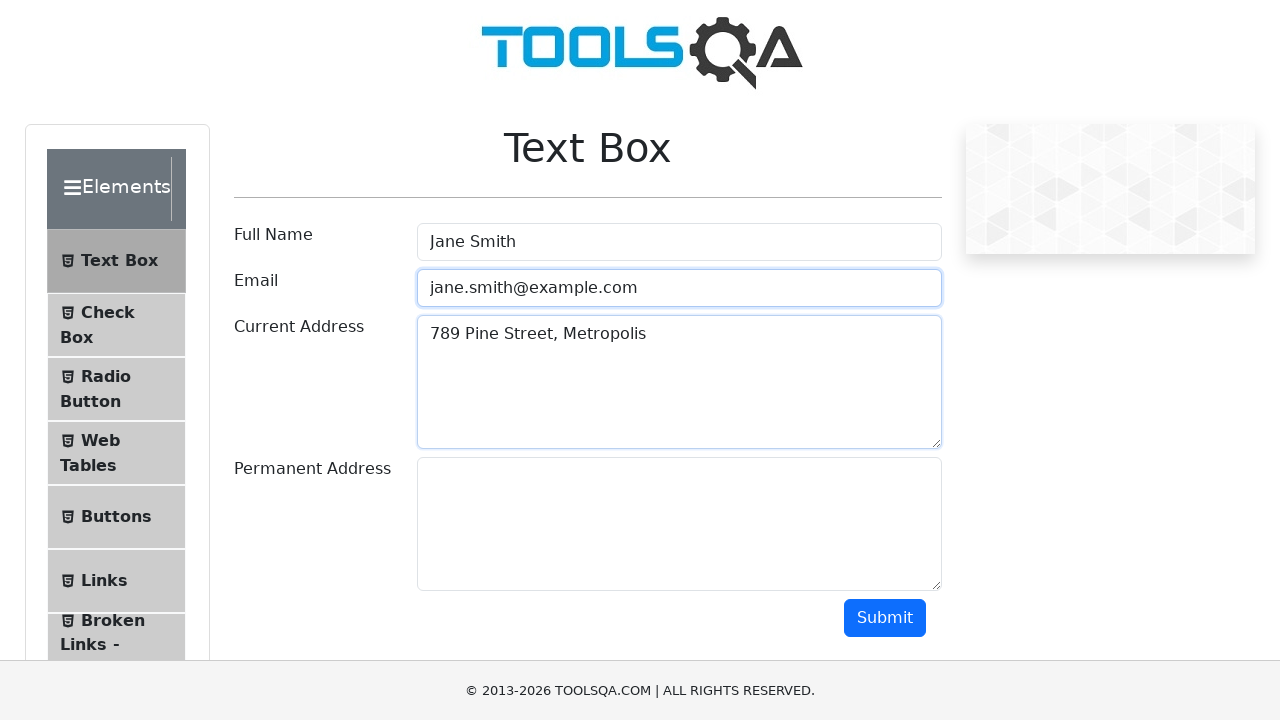

Filled permanentAddress field with '321 Elm Road, Village' on #permanentAddress
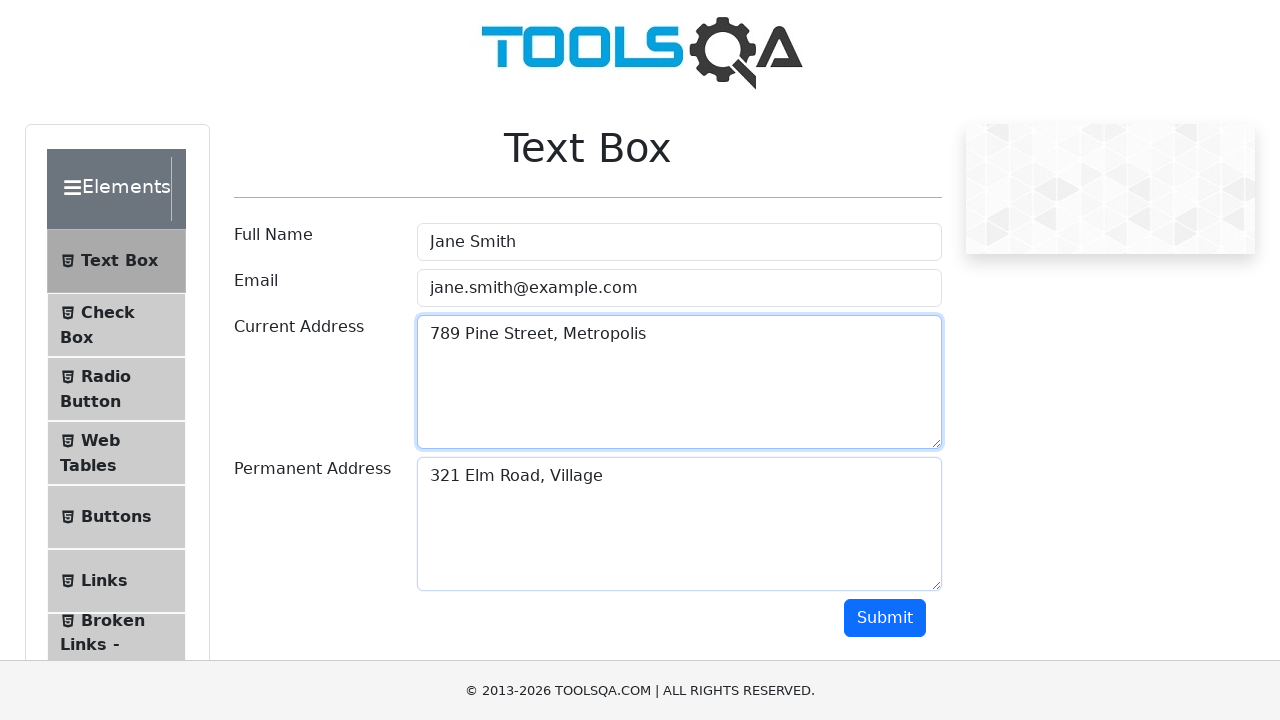

Clicked submit button to submit the form at (885, 618) on #submit
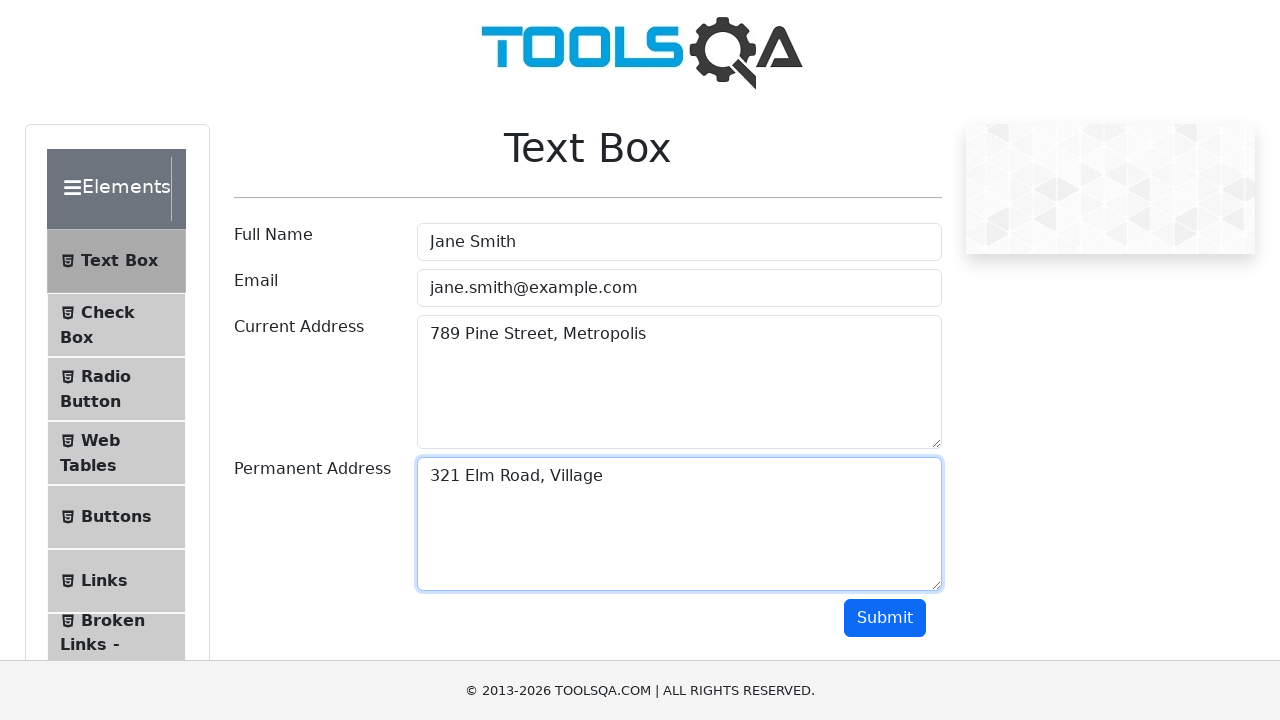

Form submission successful - output section with 'Name:' appeared
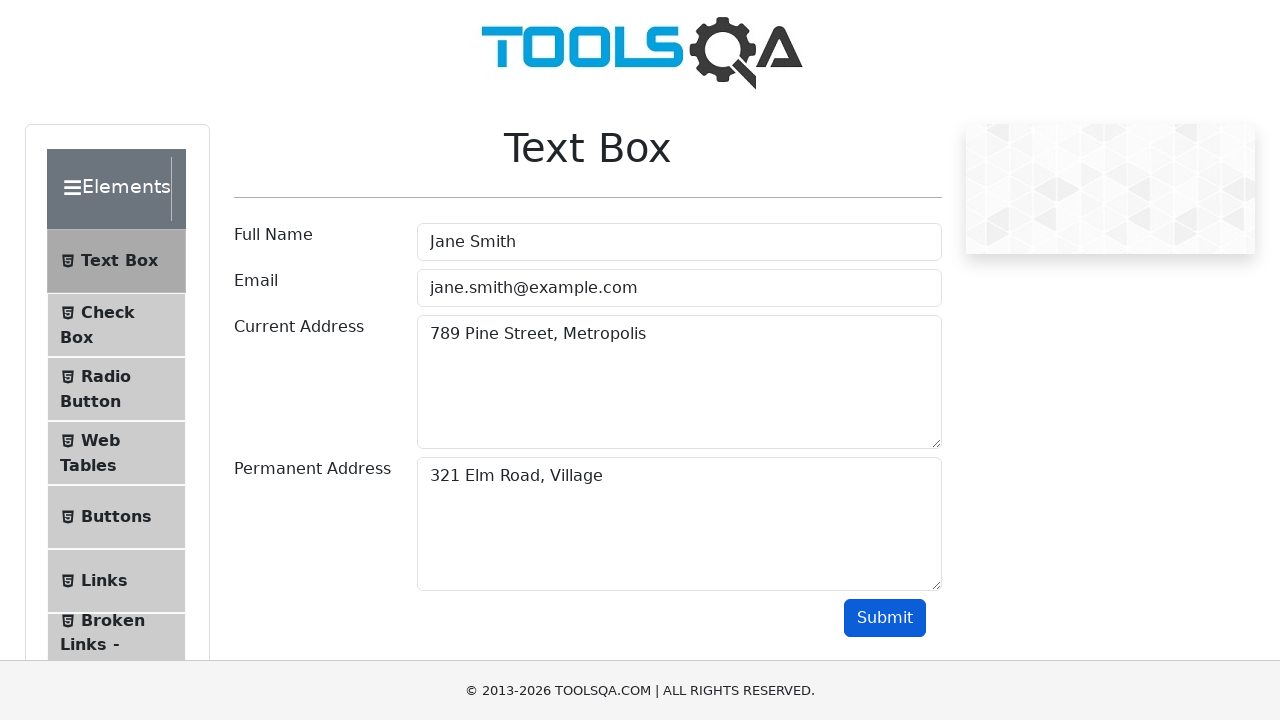

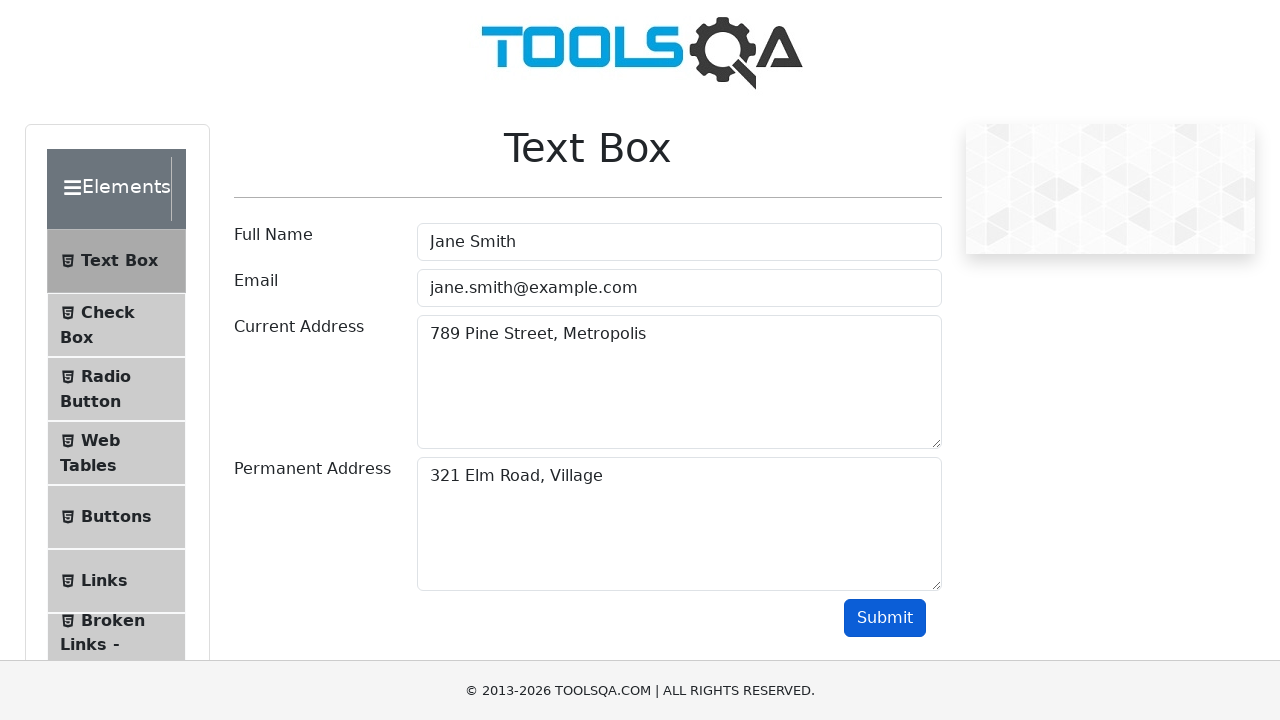